Tests different click types (double-click, right-click, single click) and verifies the corresponding messages appear

Starting URL: https://demoqa.com/buttons

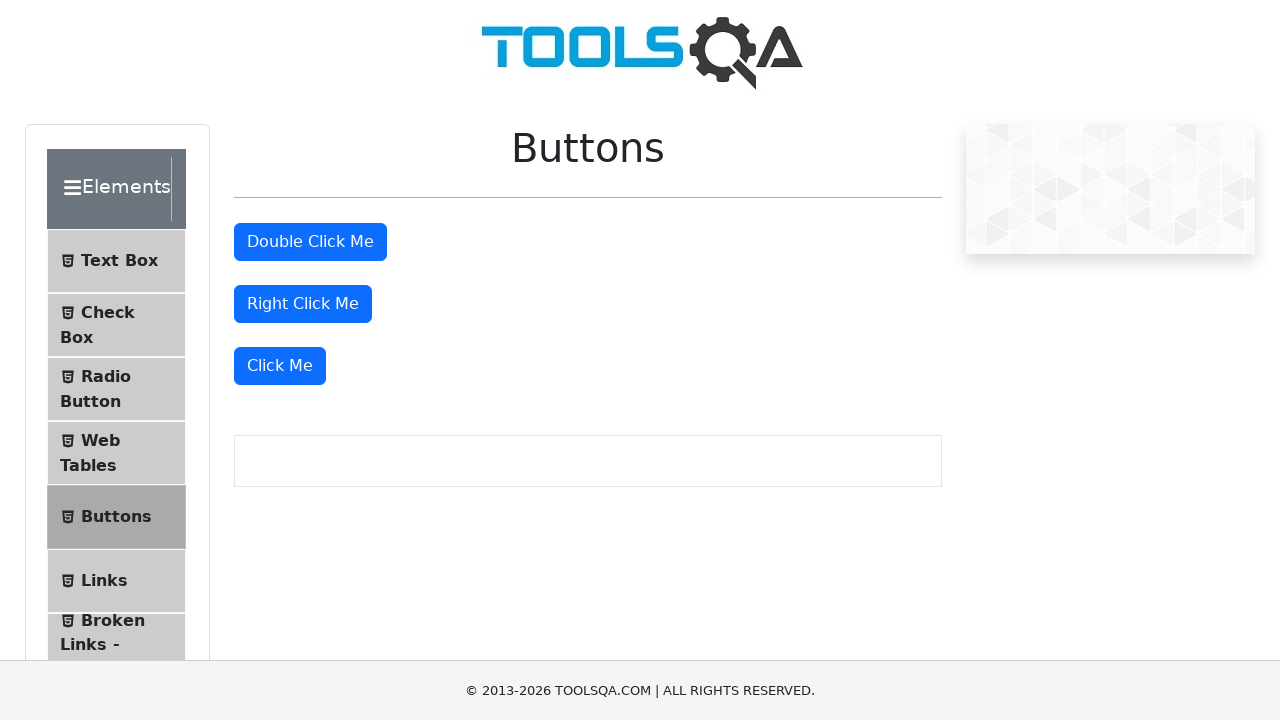

Double-clicked the double click button at (310, 242) on xpath=//button[@id='doubleClickBtn']
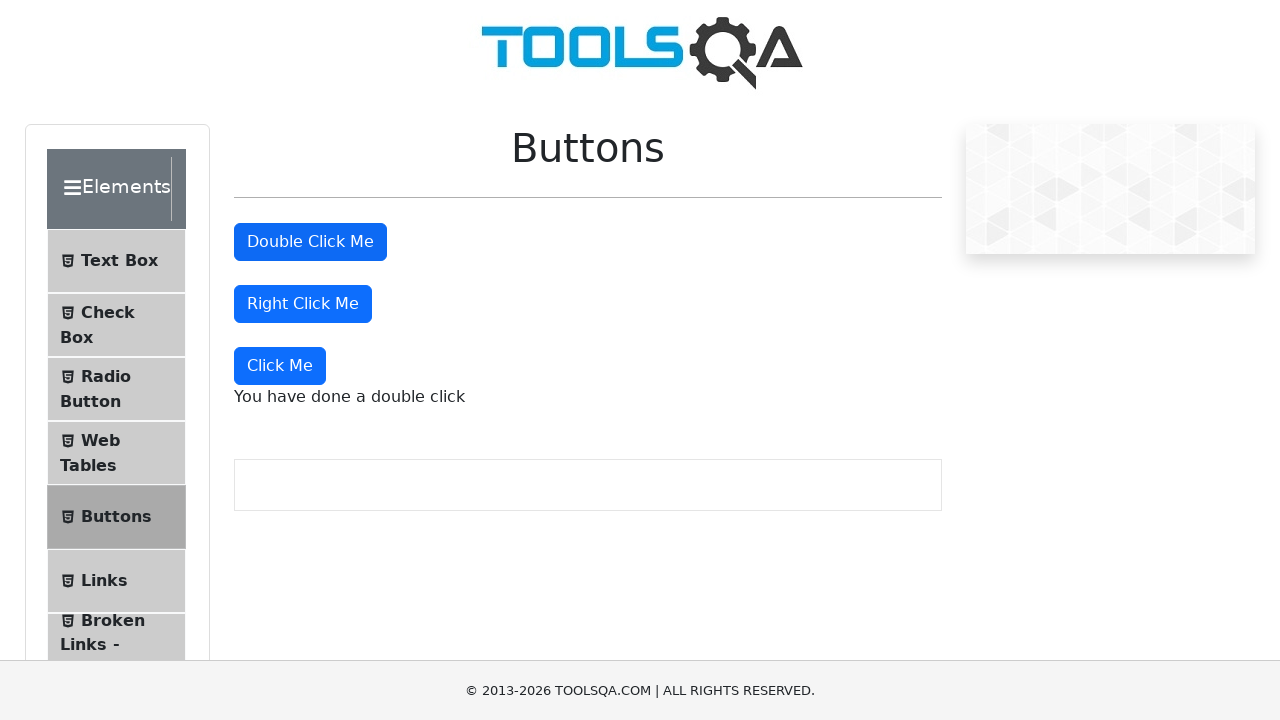

Right-clicked the right click button at (303, 304) on //button[@id='rightClickBtn']
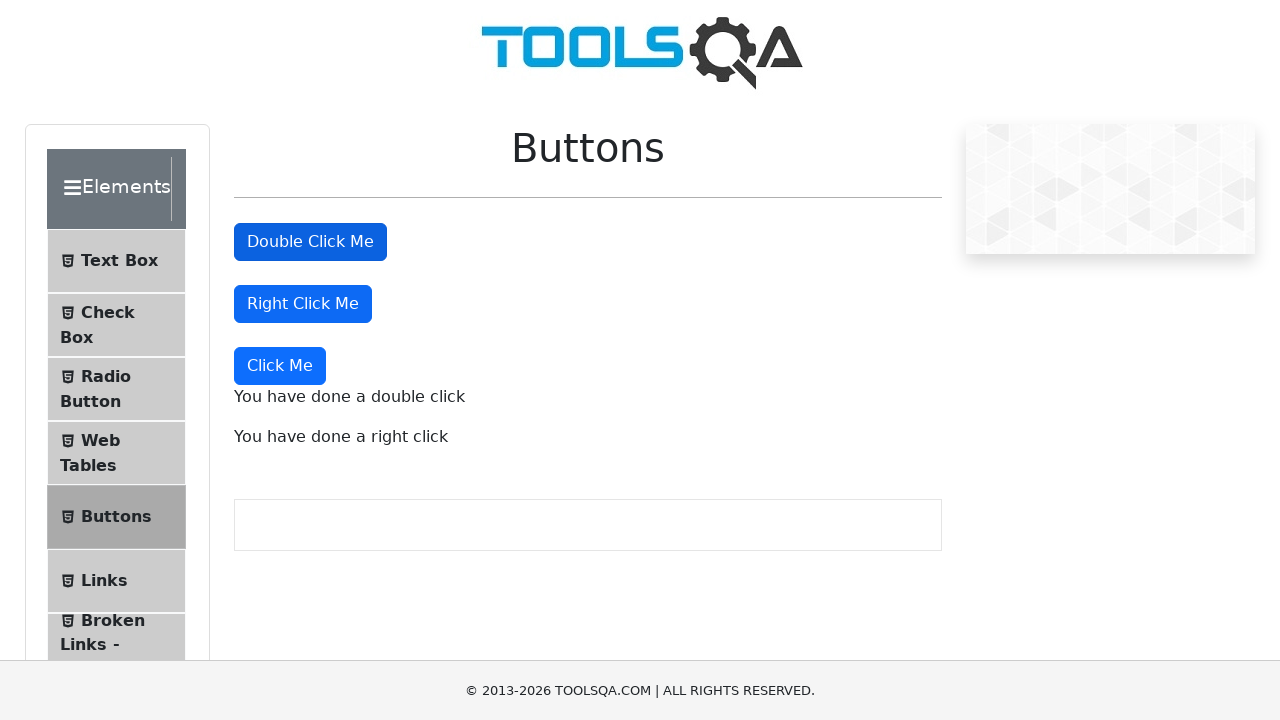

Single-clicked the Click Me button at (280, 366) on xpath=//button[text()='Click Me']
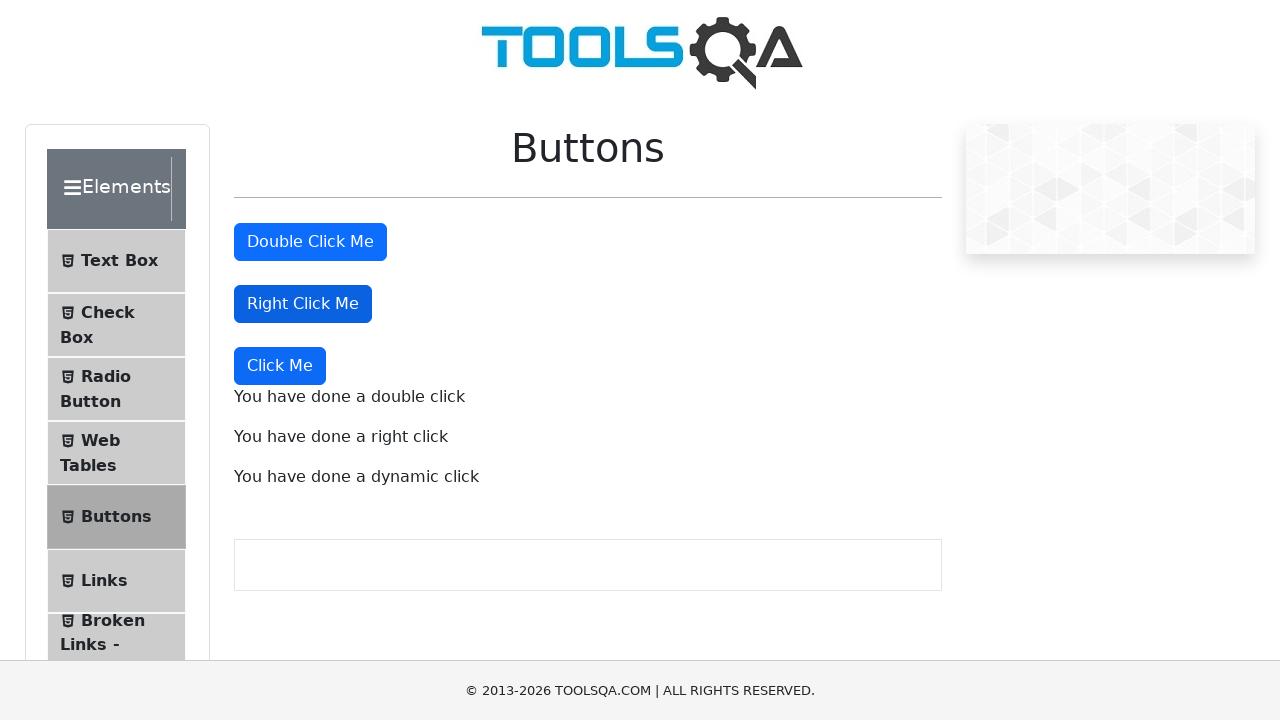

Double click message appeared
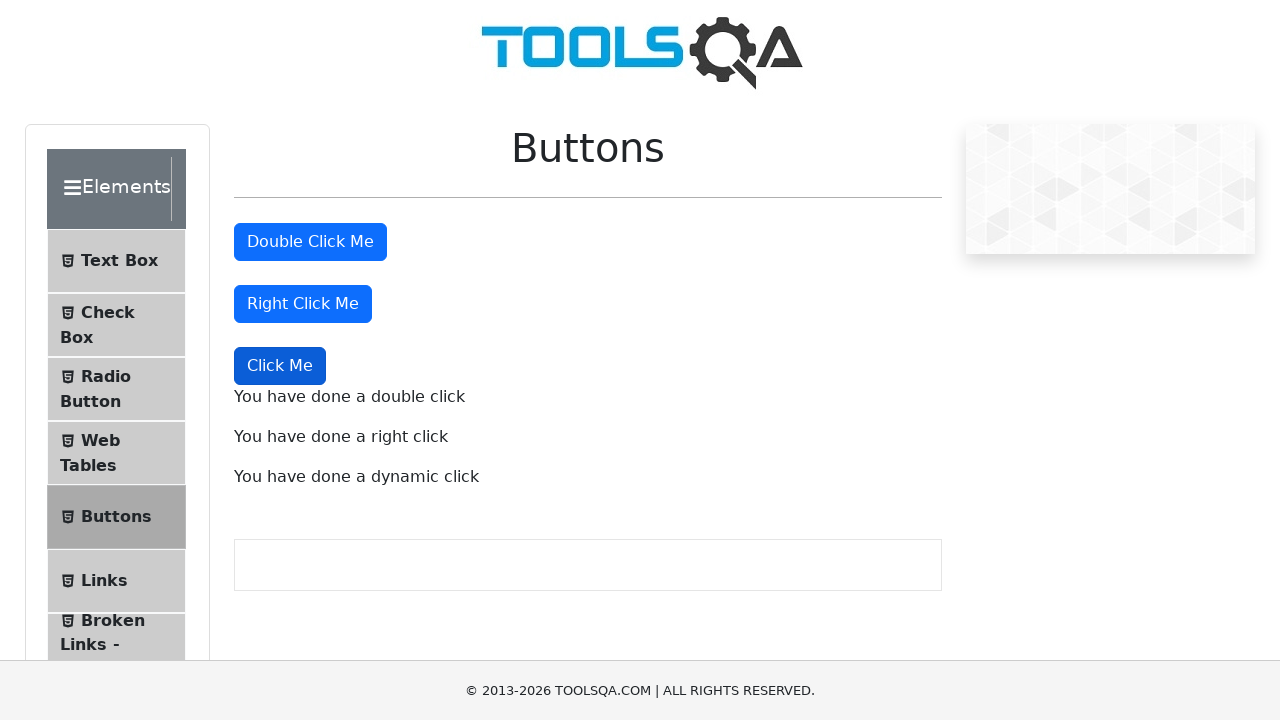

Right click message appeared
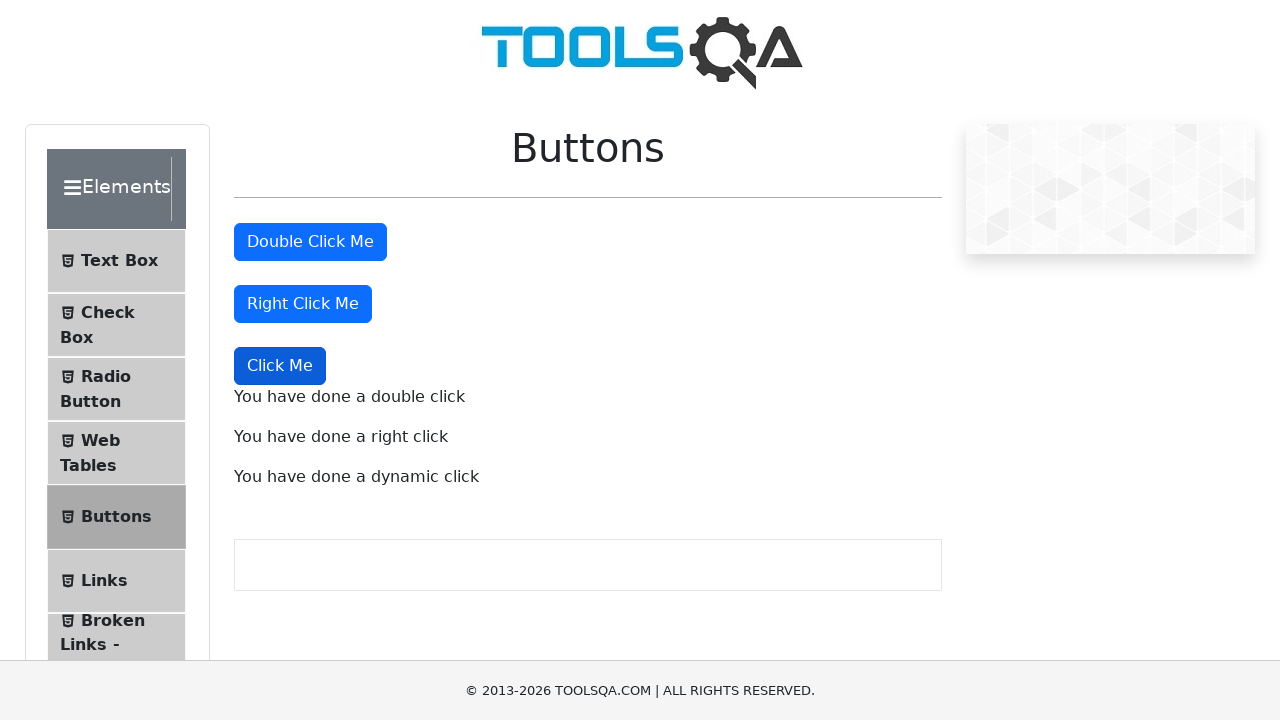

Dynamic click message appeared
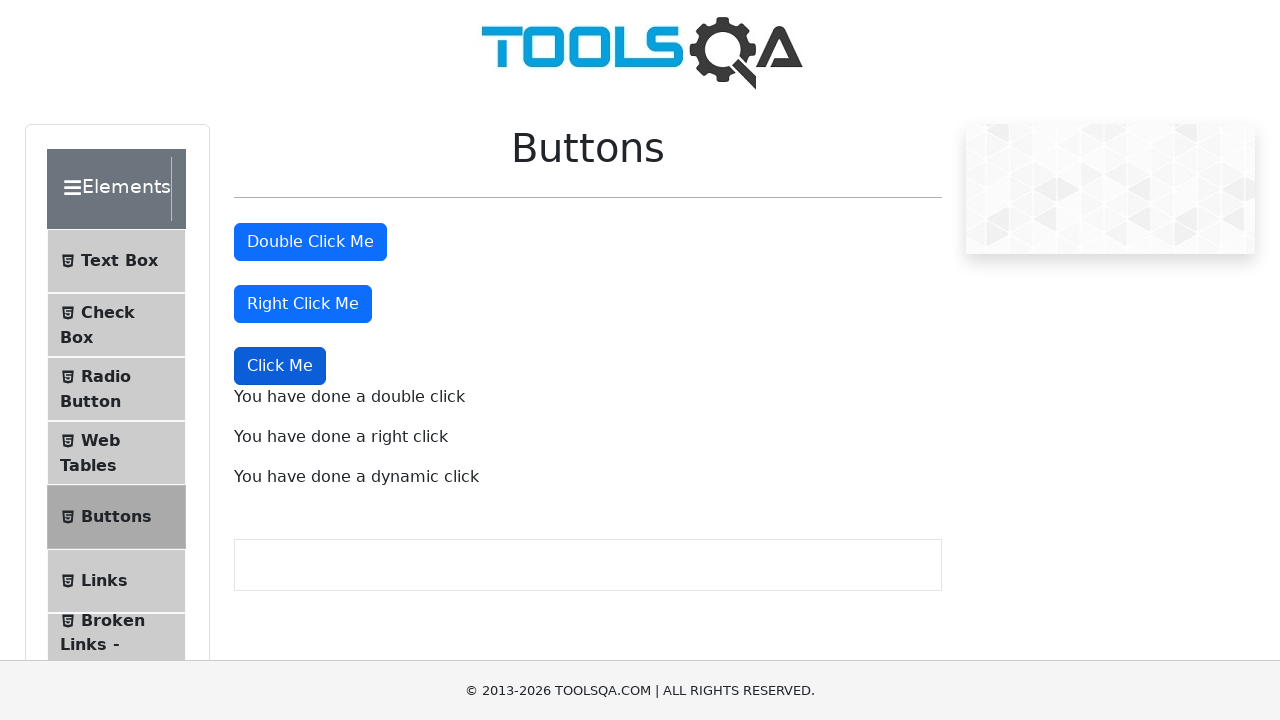

Verified double click message text is correct
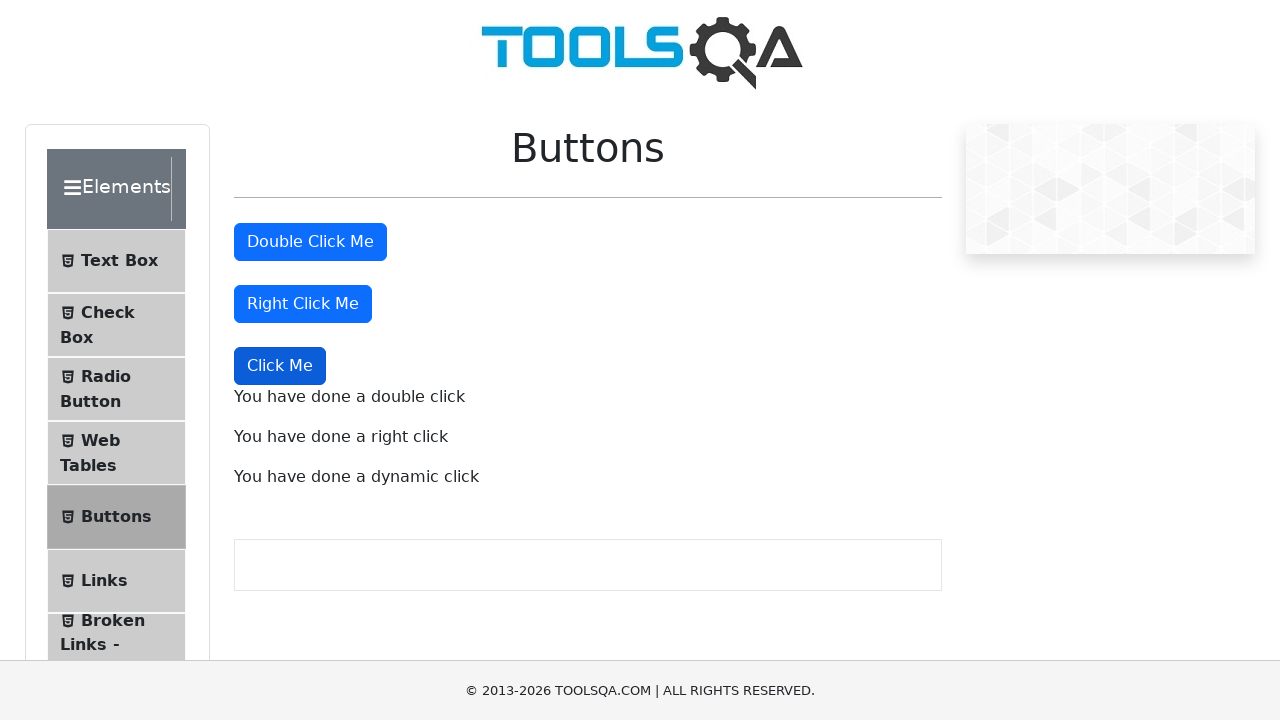

Verified right click message text is correct
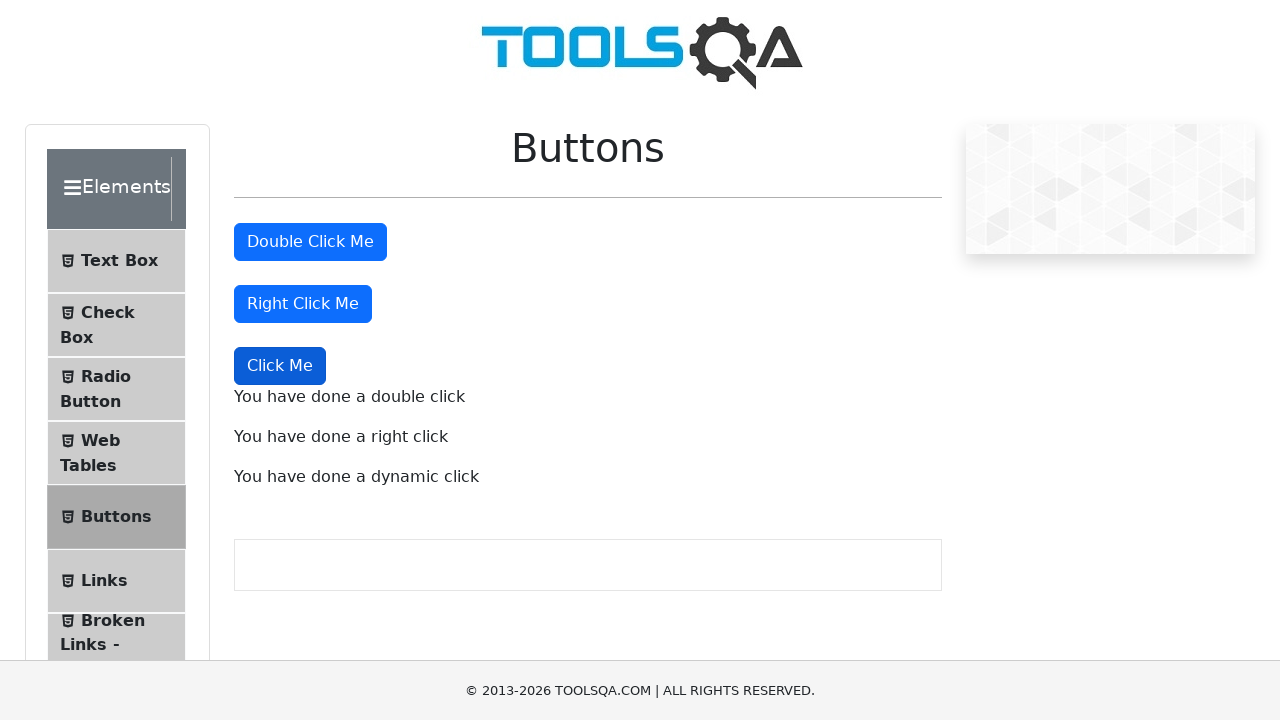

Verified dynamic click message text is correct
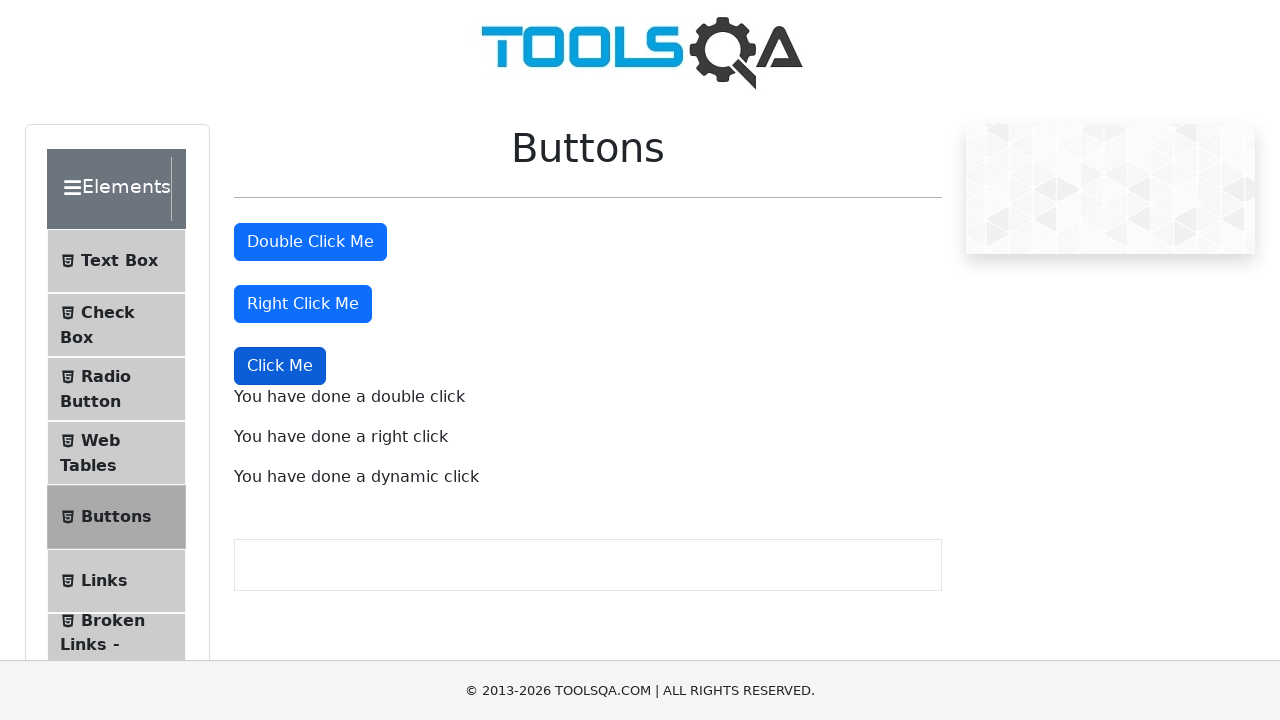

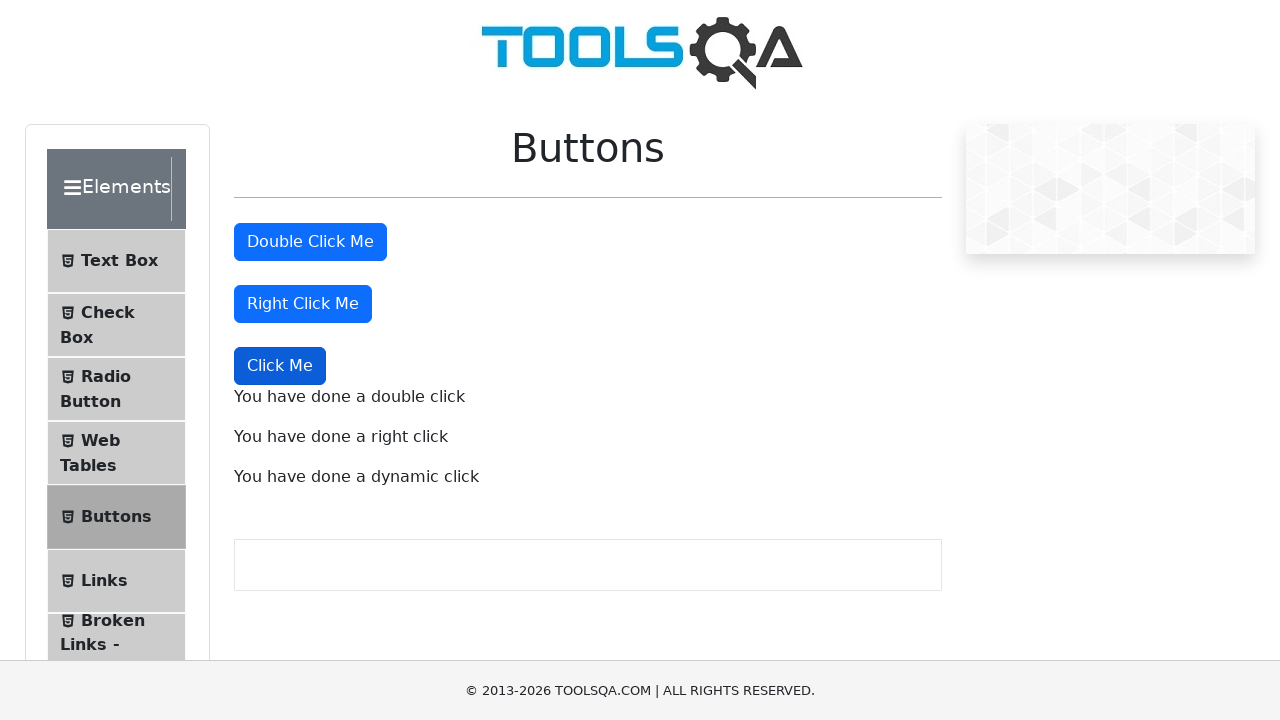